Tests the dynamic controls page by clicking the Enable button, verifying the input field becomes enabled with a success message, then clicking Disable and verifying it becomes disabled with the appropriate message.

Starting URL: http://the-internet.herokuapp.com/dynamic_controls

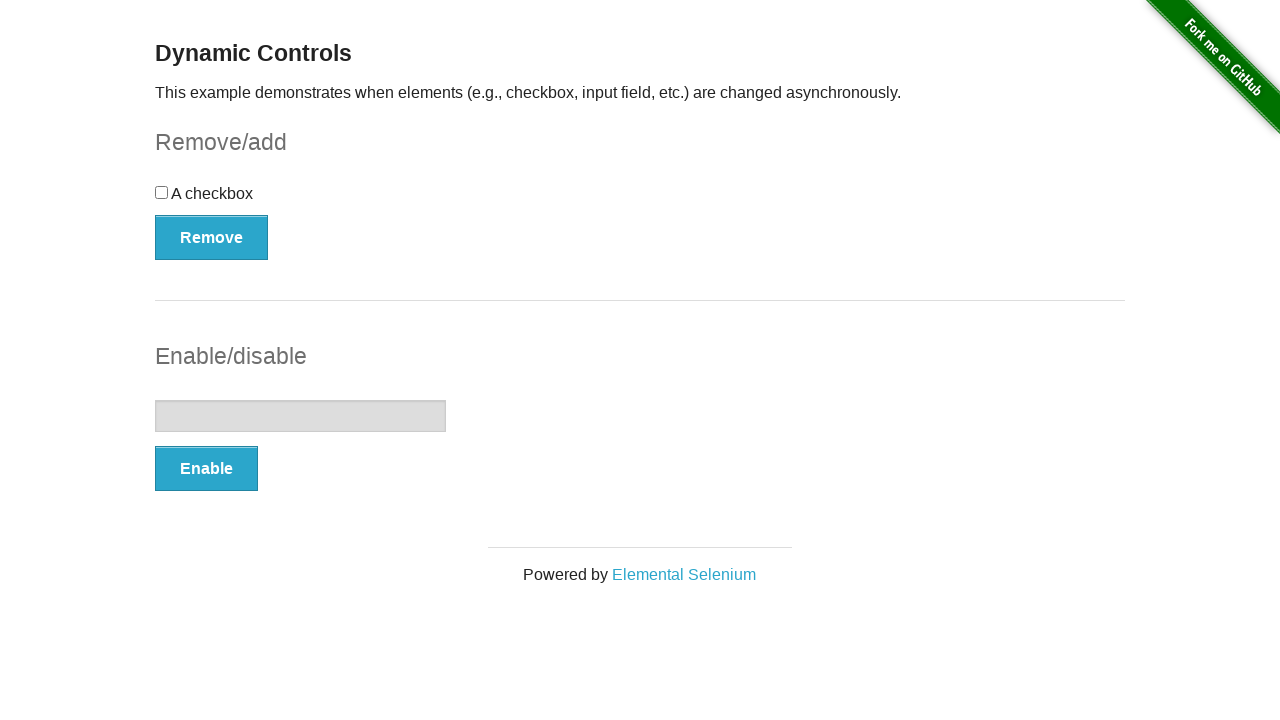

Clicked the Enable button at (206, 469) on xpath=//button[@onclick='swapInput()']
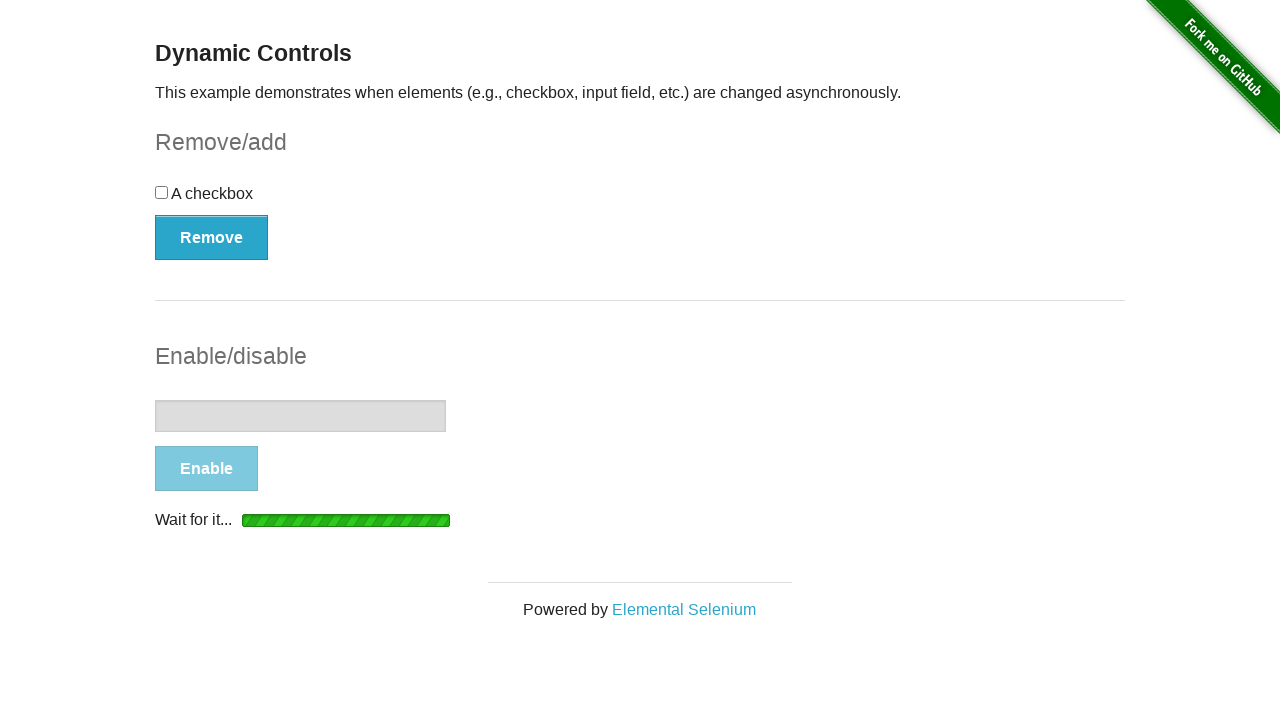

Waited for loading to complete after clicking Enable
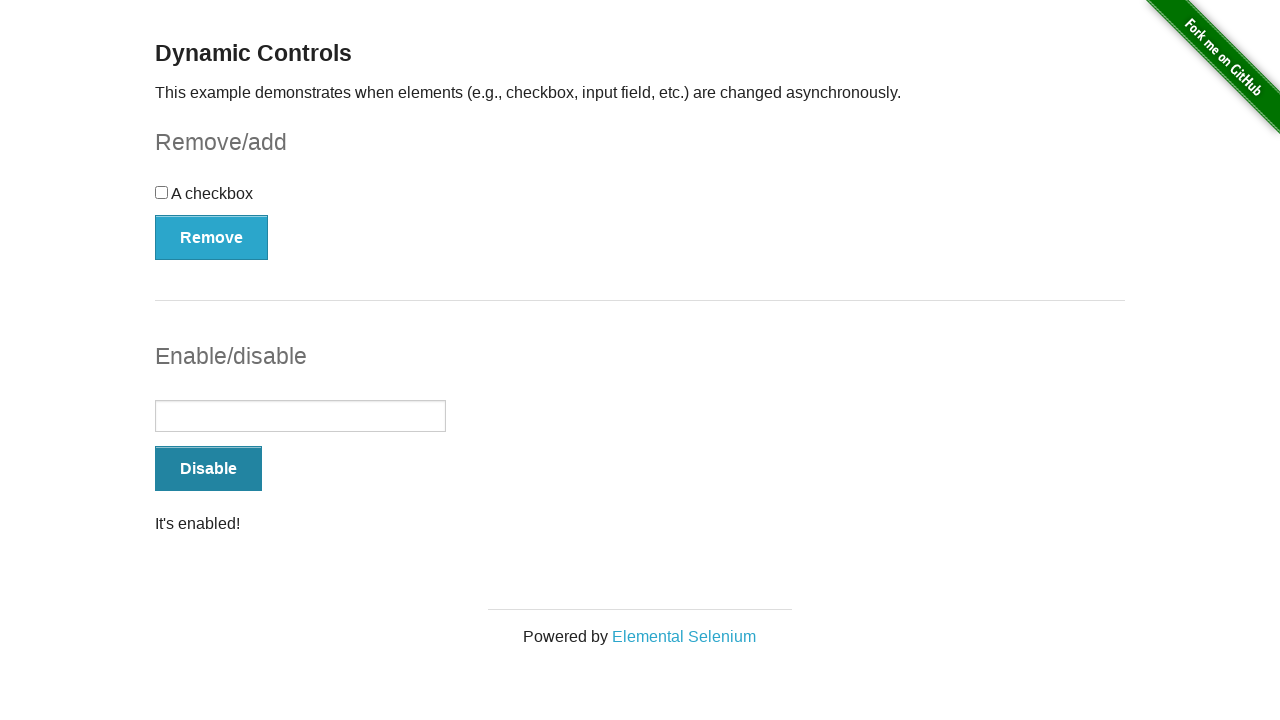

Verified success message 'It's enabled!' appeared
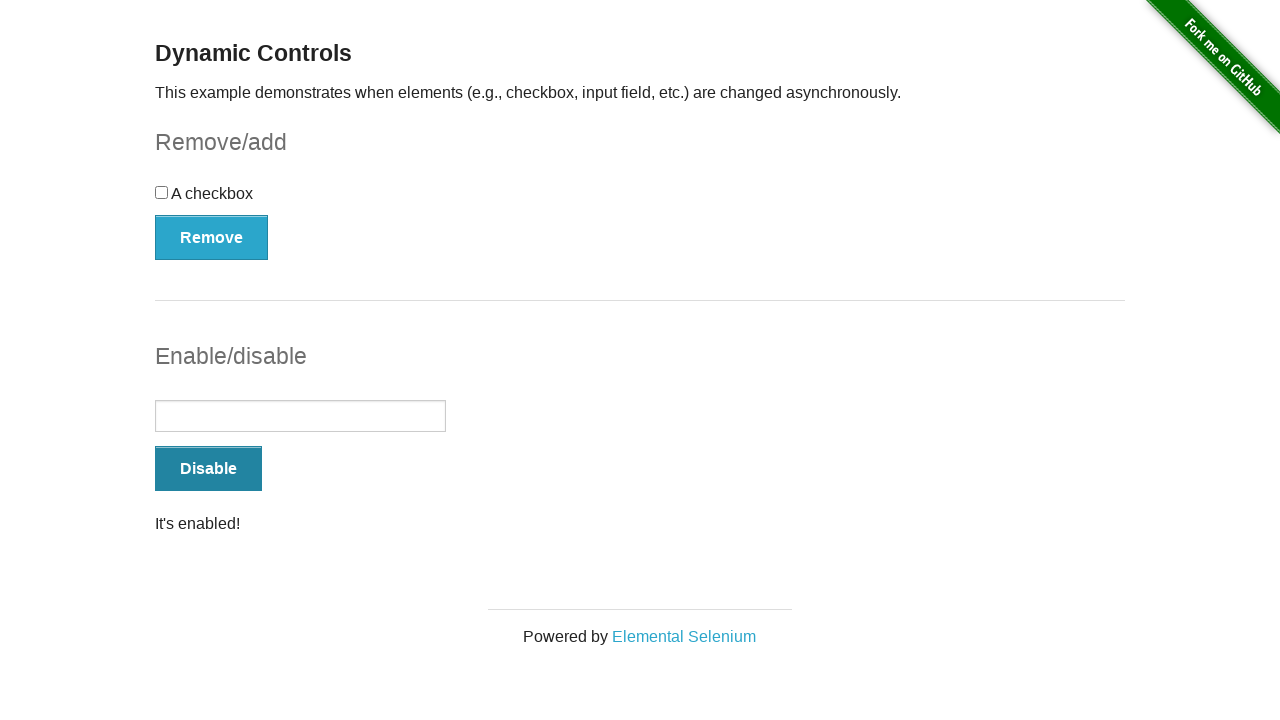

Clicked the Disable button at (208, 469) on xpath=//button[@onclick='swapInput()']
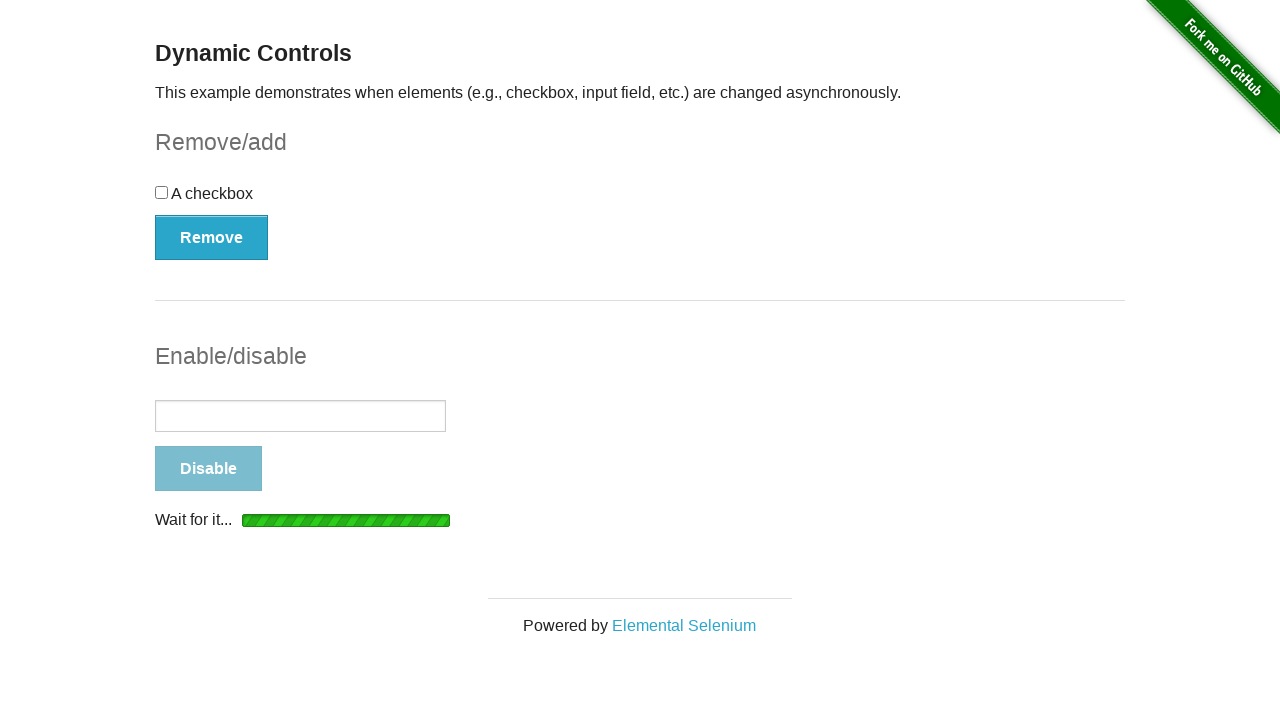

Waited for loading to complete after clicking Disable
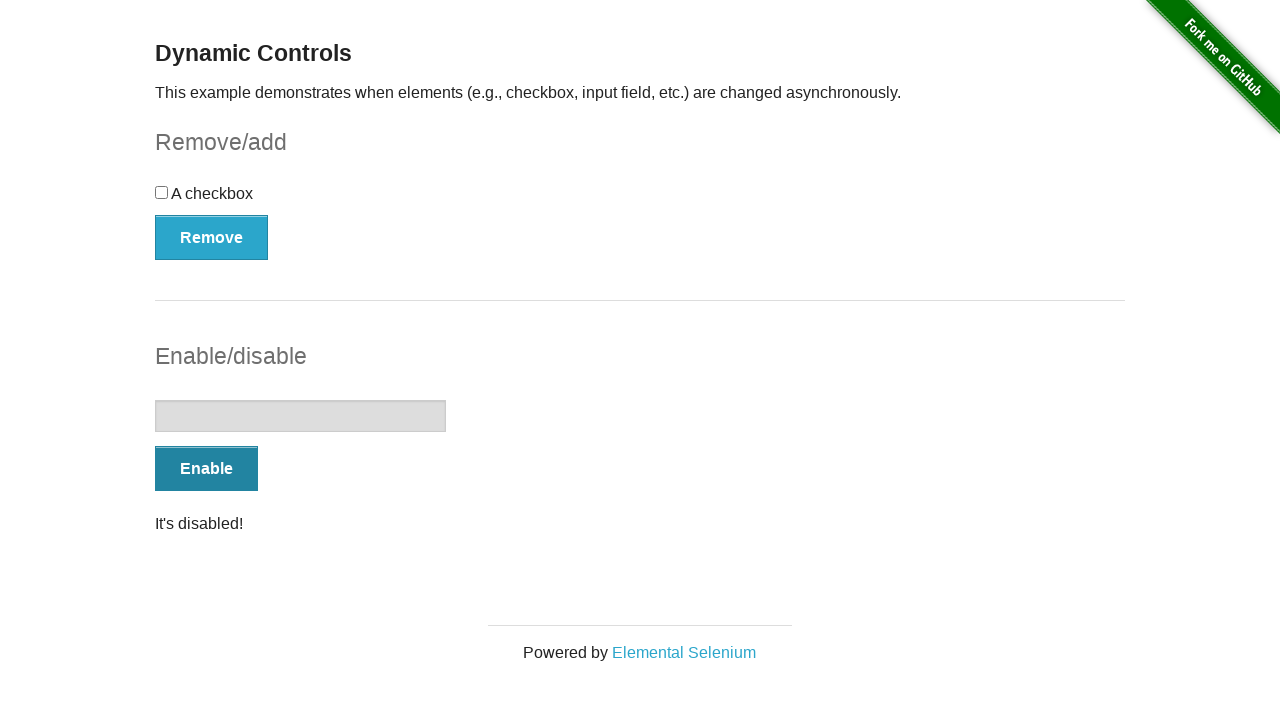

Verified success message 'It's disabled!' appeared
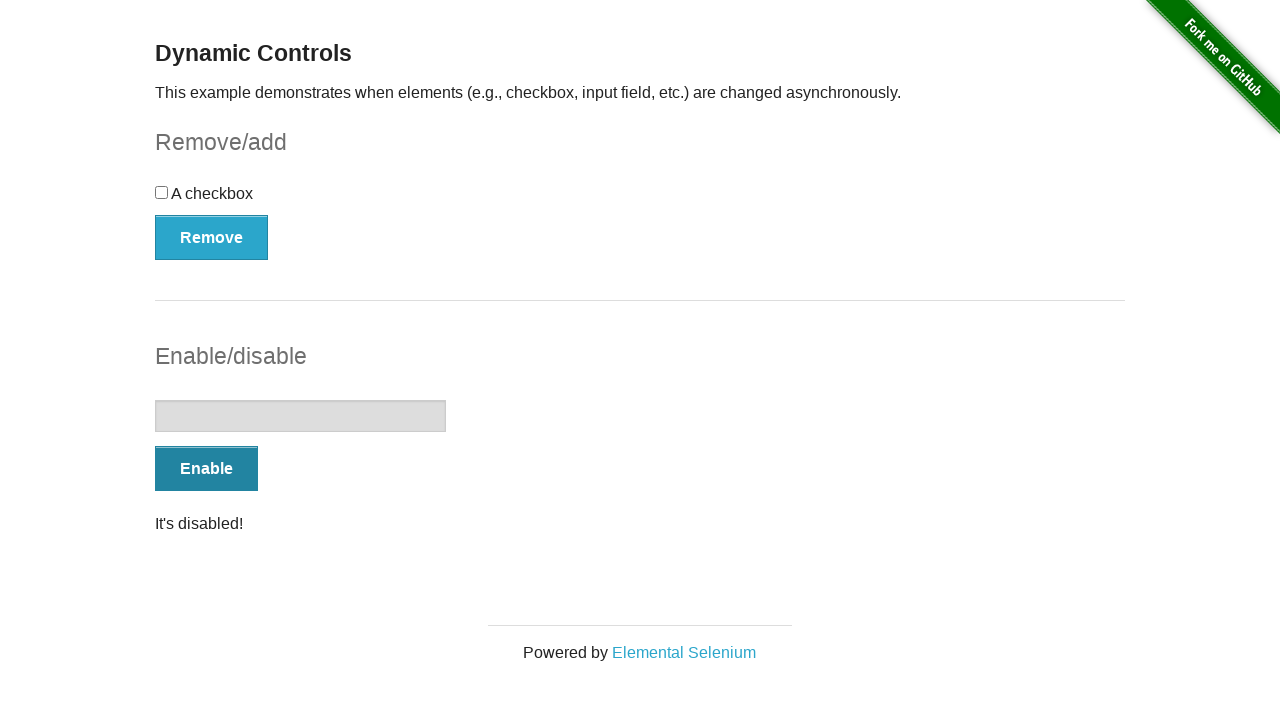

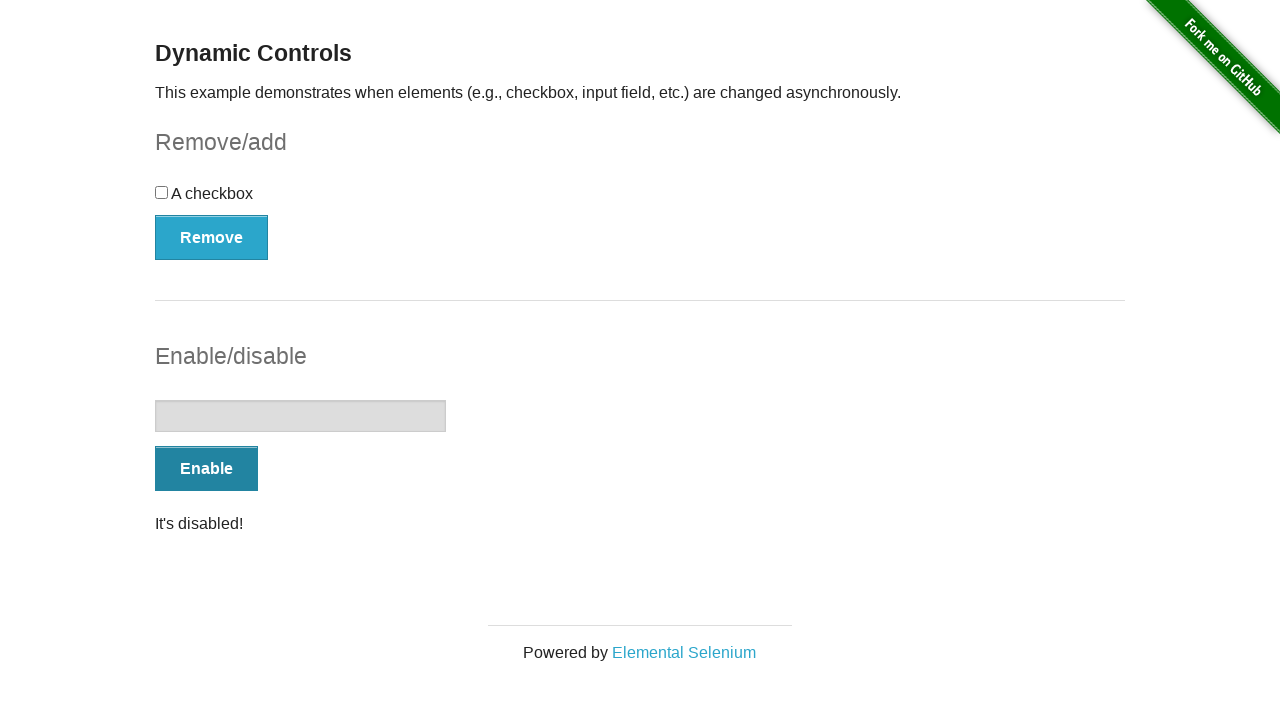